Tests the Walmart careers job search functionality by entering a location search term and submitting the search, then verifying job results are displayed.

Starting URL: https://walmart.wd5.myworkdayjobs.com/WalmartExternal

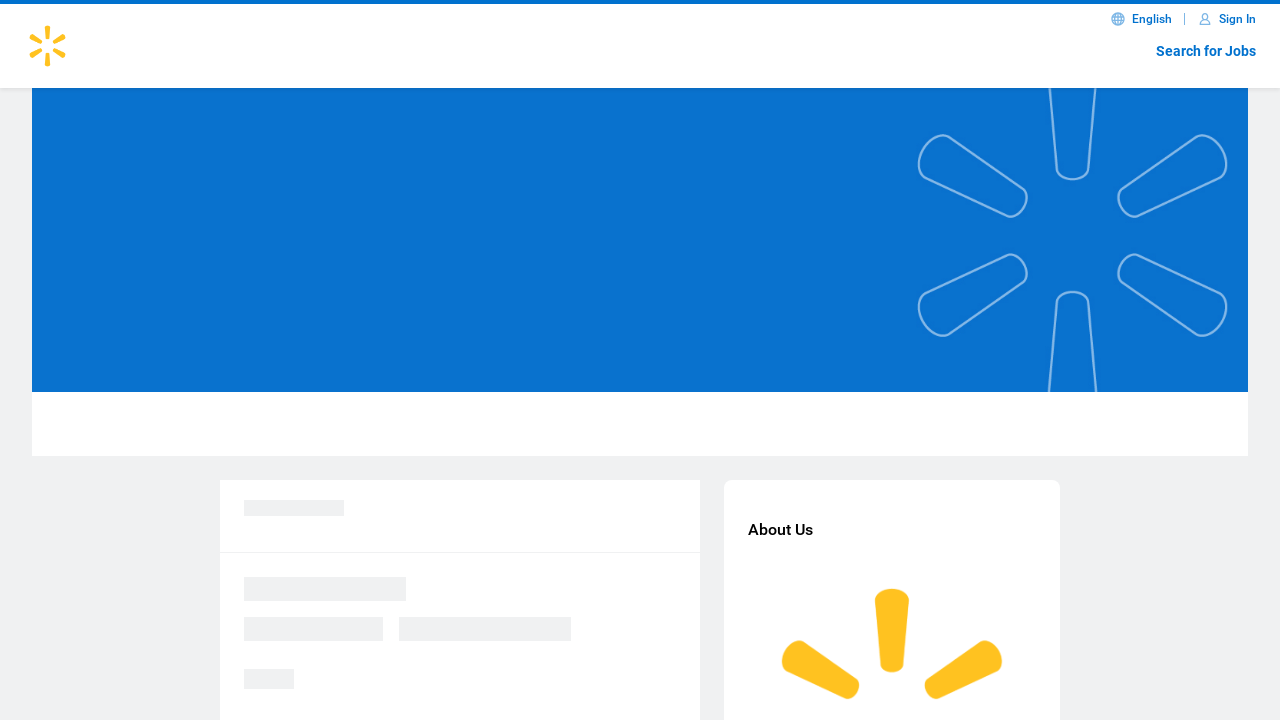

Keyword search input field became visible
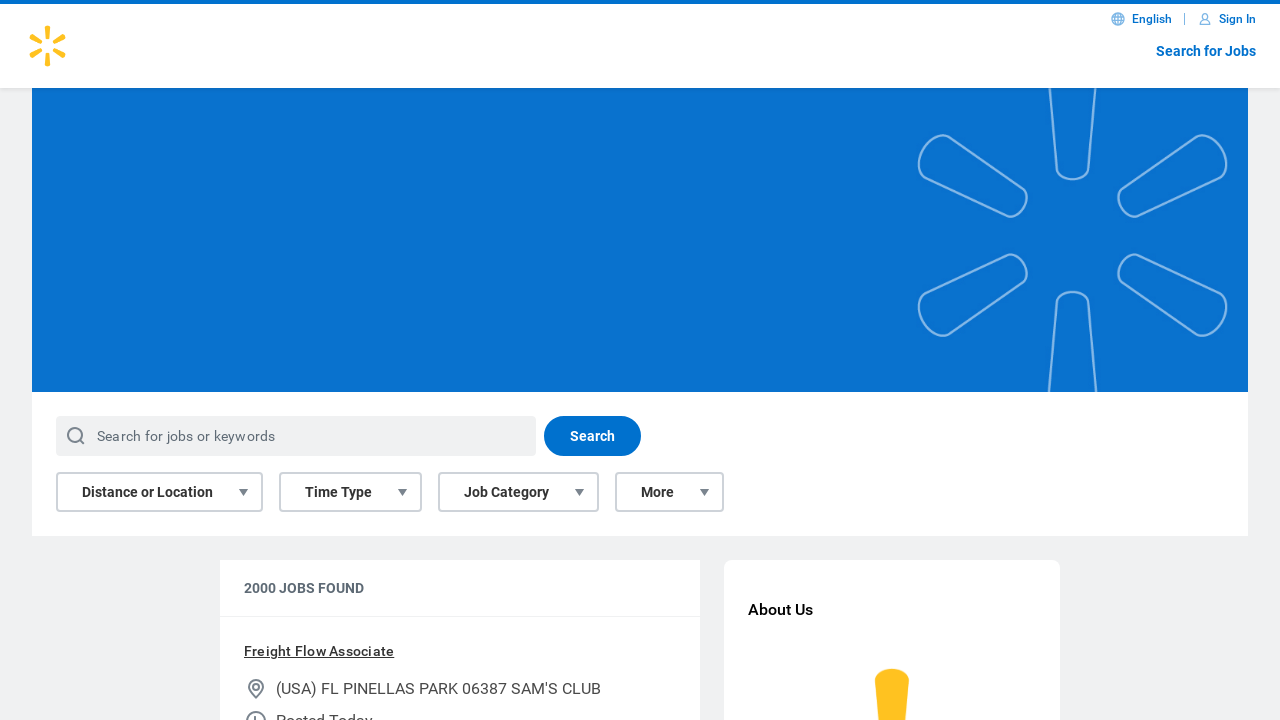

Entered 'Ontario' in the keyword search field on [data-automation-id="keywordSearchInput"]
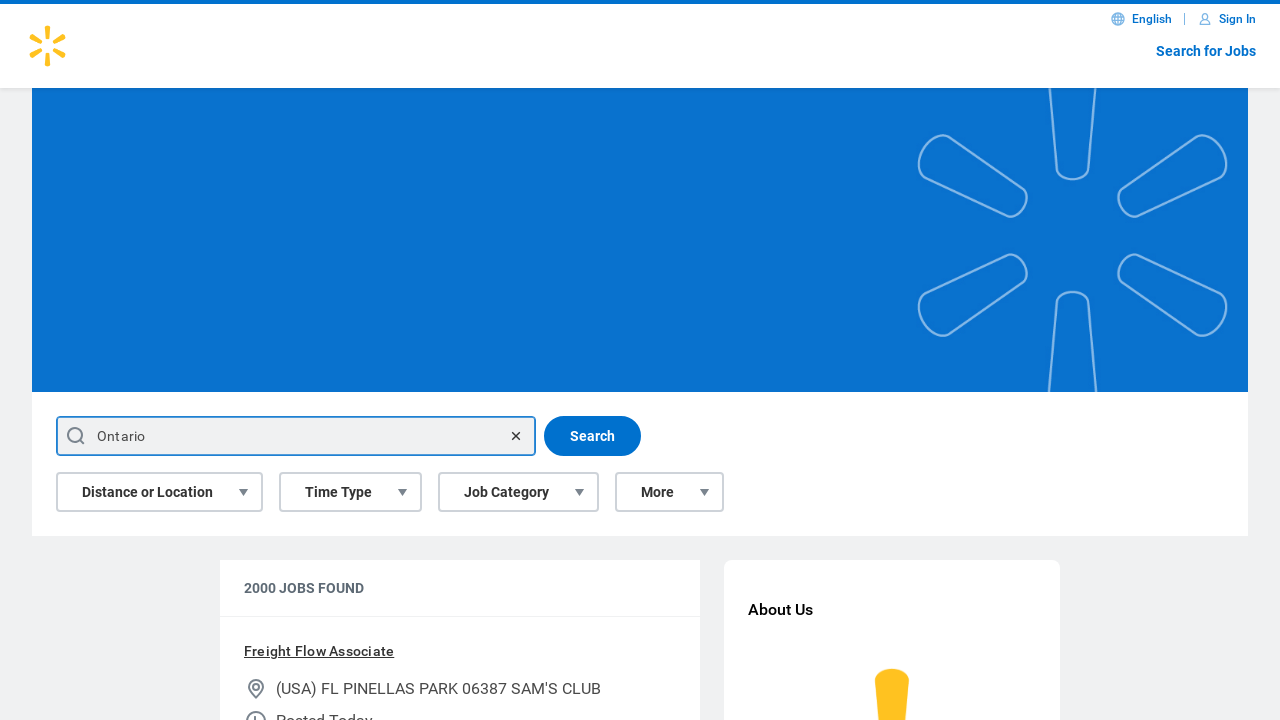

Clicked the search button to submit location search at (592, 436) on [data-automation-id="keywordSearchButton"]
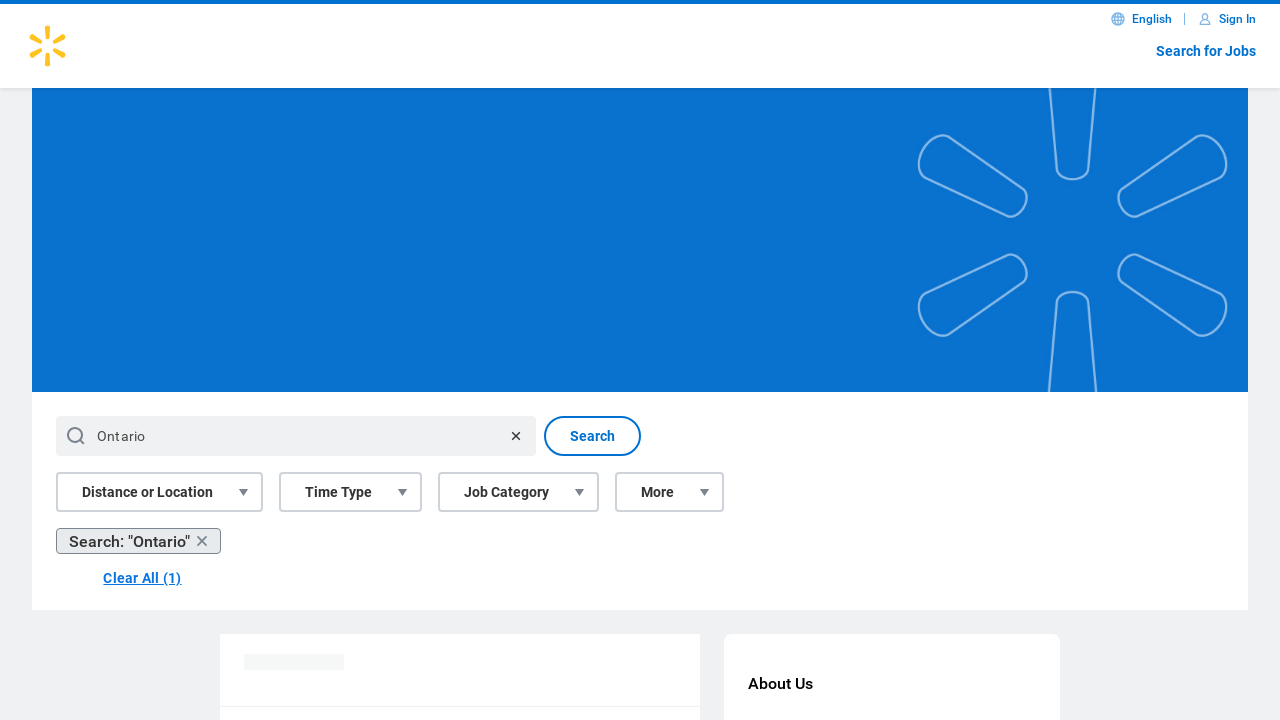

Job results loaded and displayed on page
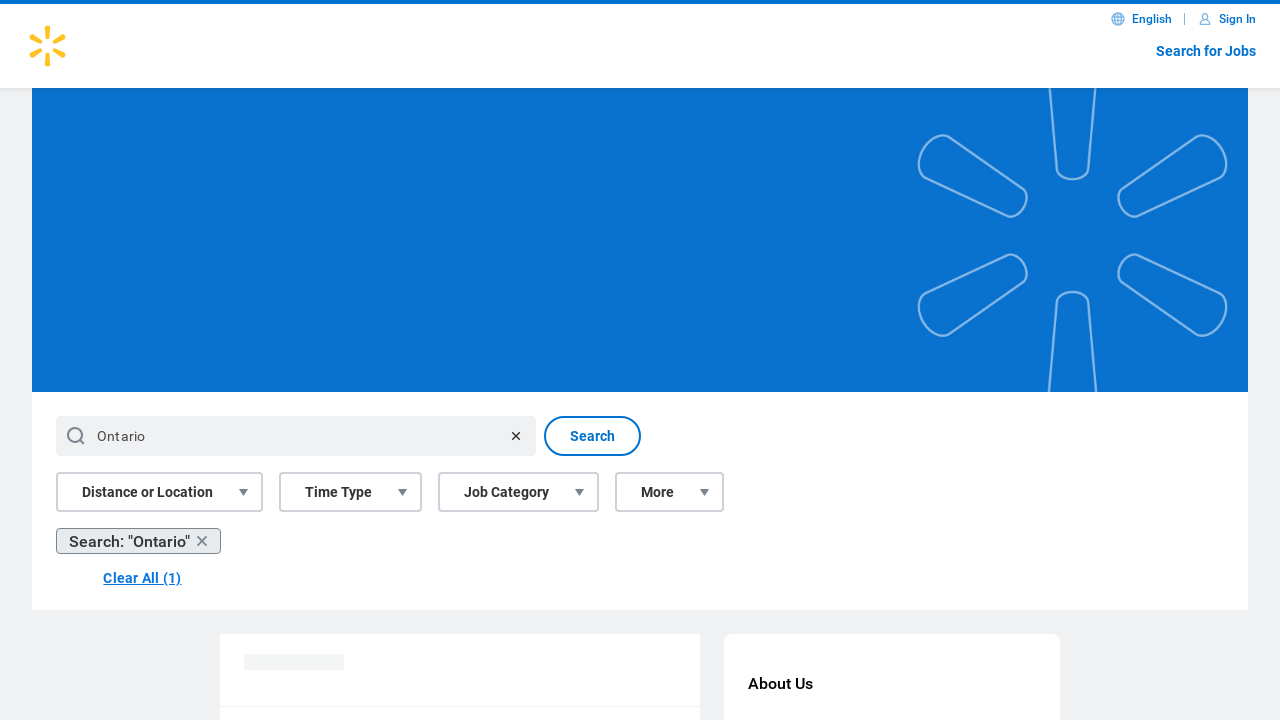

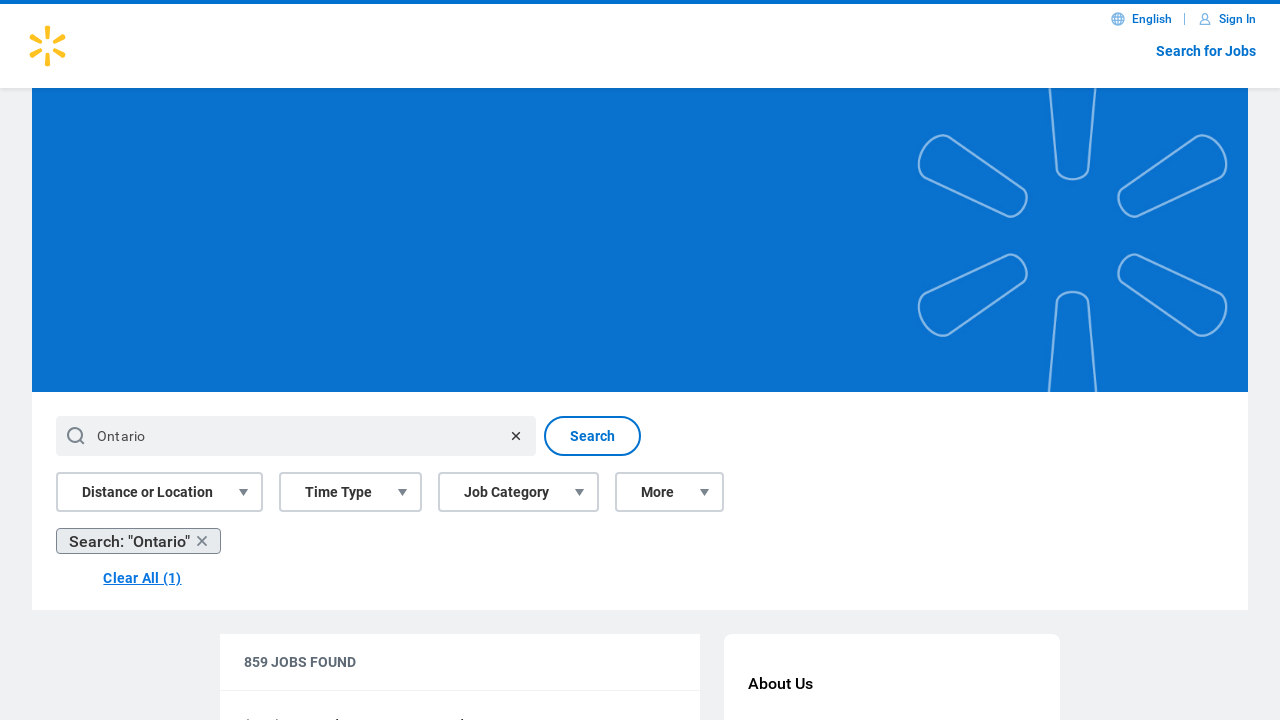